Verifies that all phone heading elements contain non-blank text

Starting URL: https://catalog.onliner.by/mobile

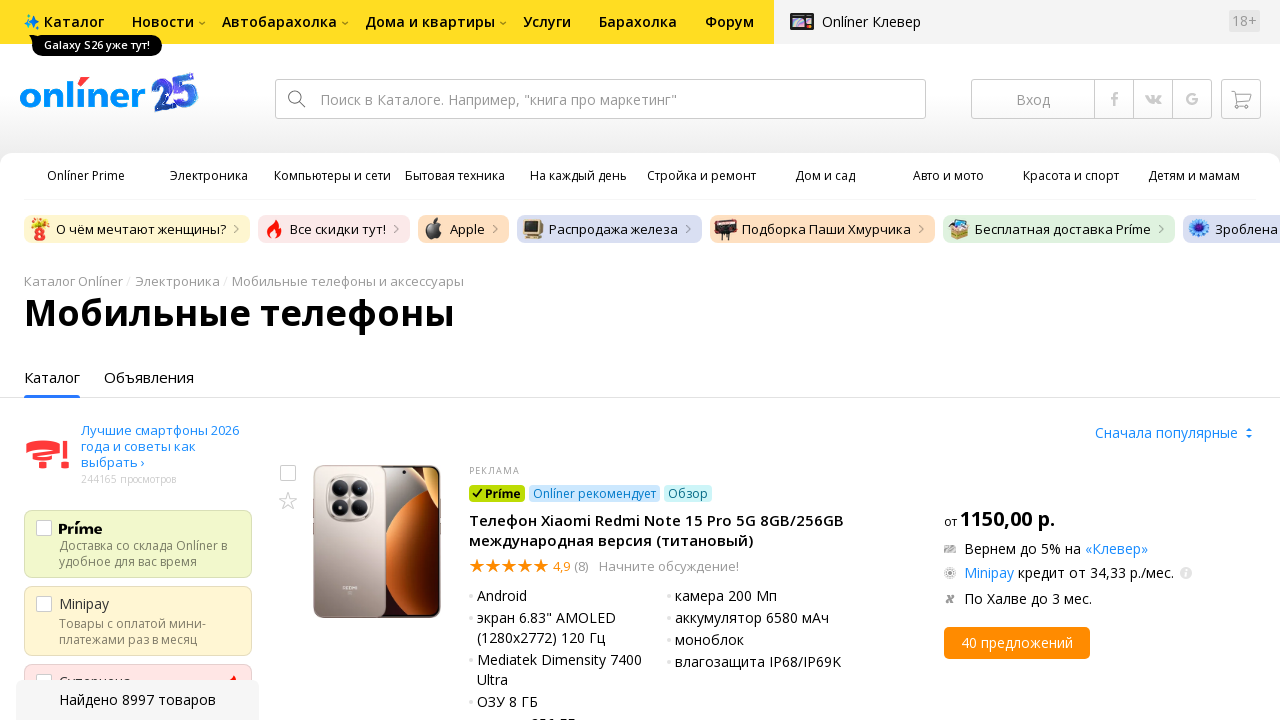

Navigated to https://catalog.onliner.by/mobile
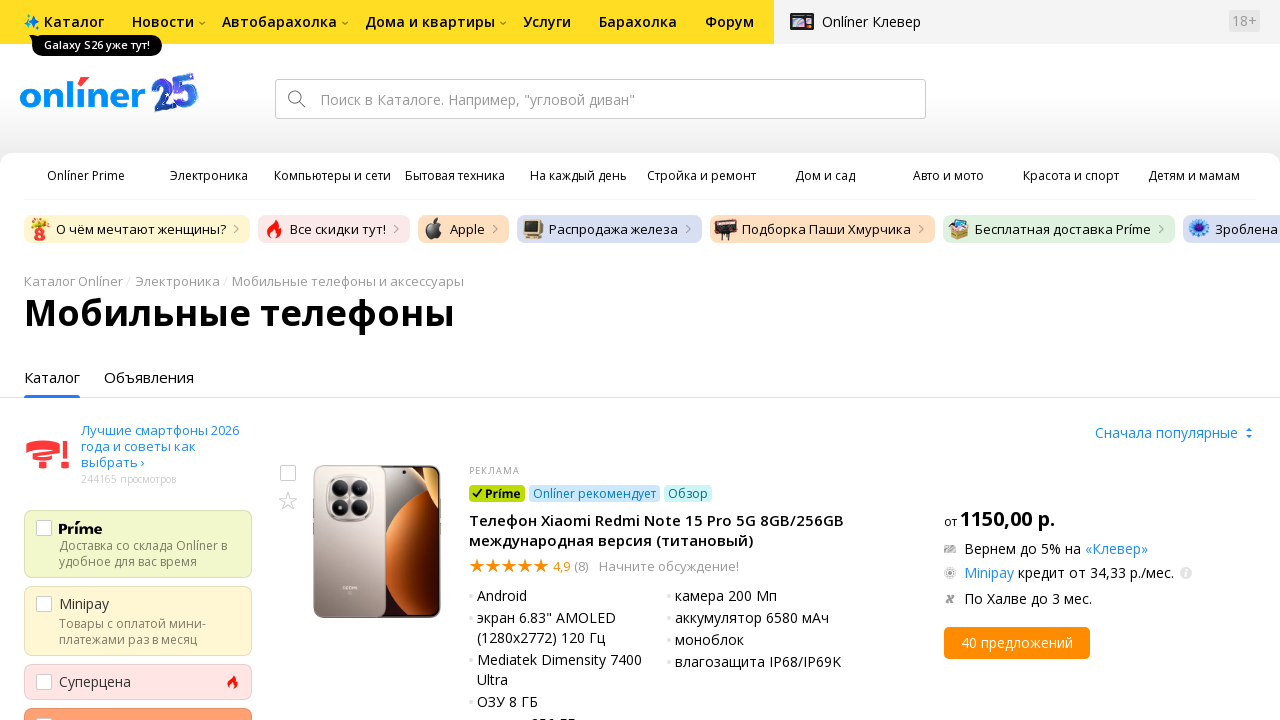

Phone heading elements loaded
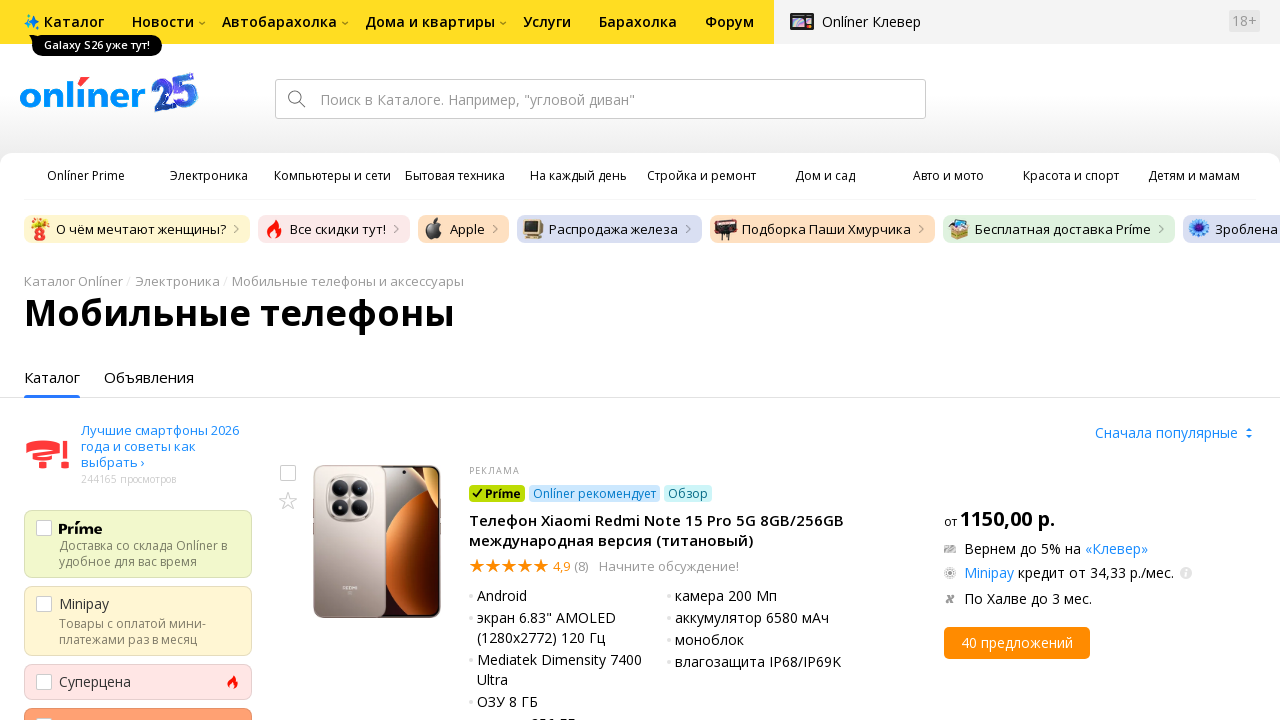

Retrieved 0 phone heading elements
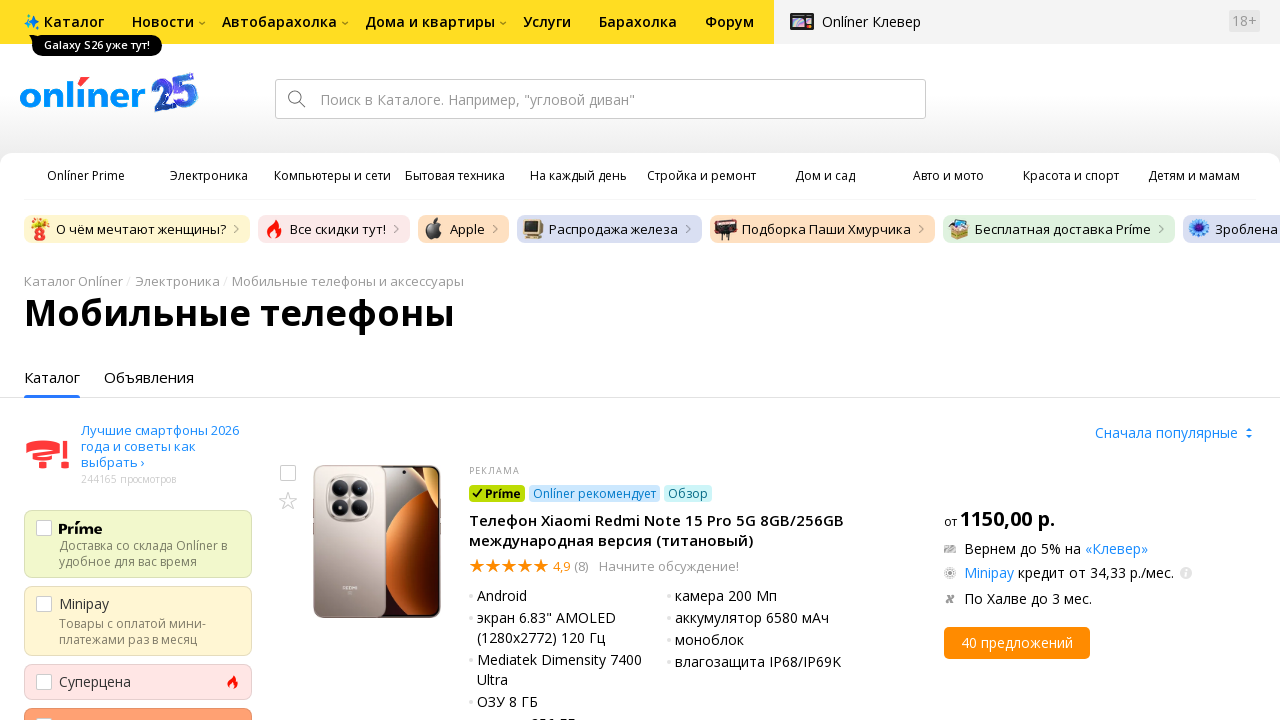

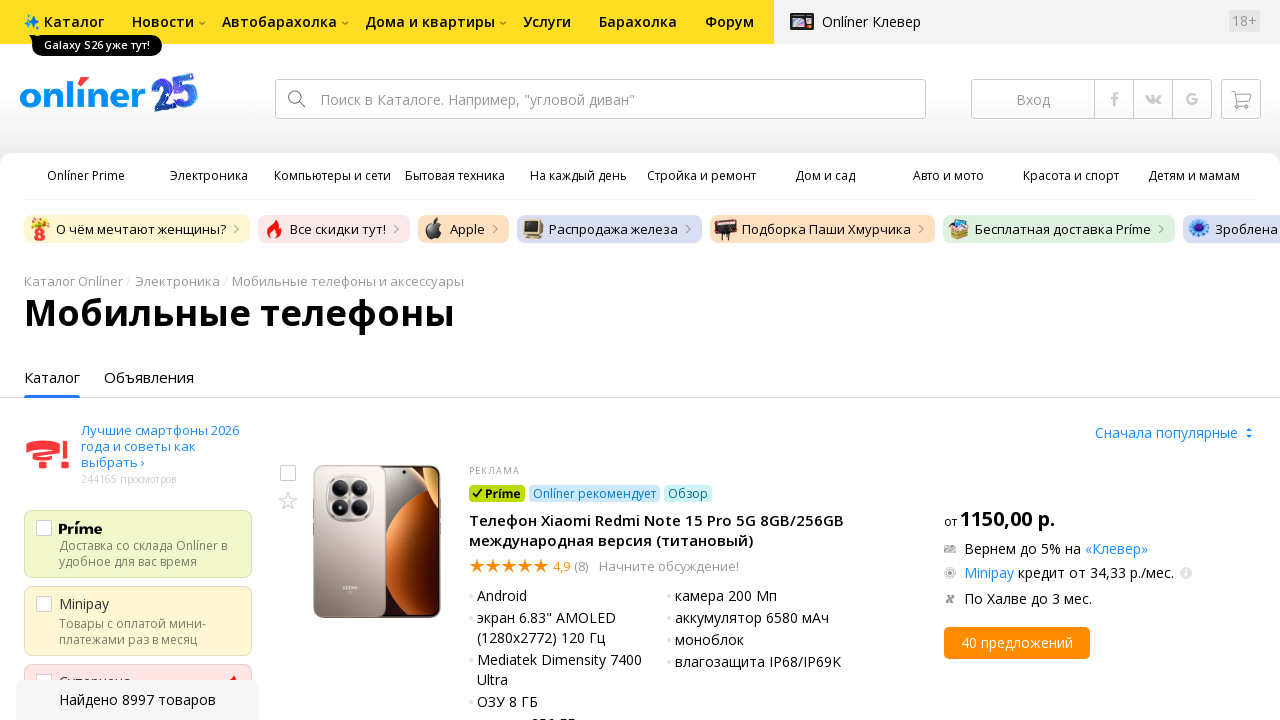